Tests window handling functionality by clicking a link that opens a new window and verifying the title of both windows

Starting URL: https://testcenter.techproeducation.com/index.php?page=multiple-windows

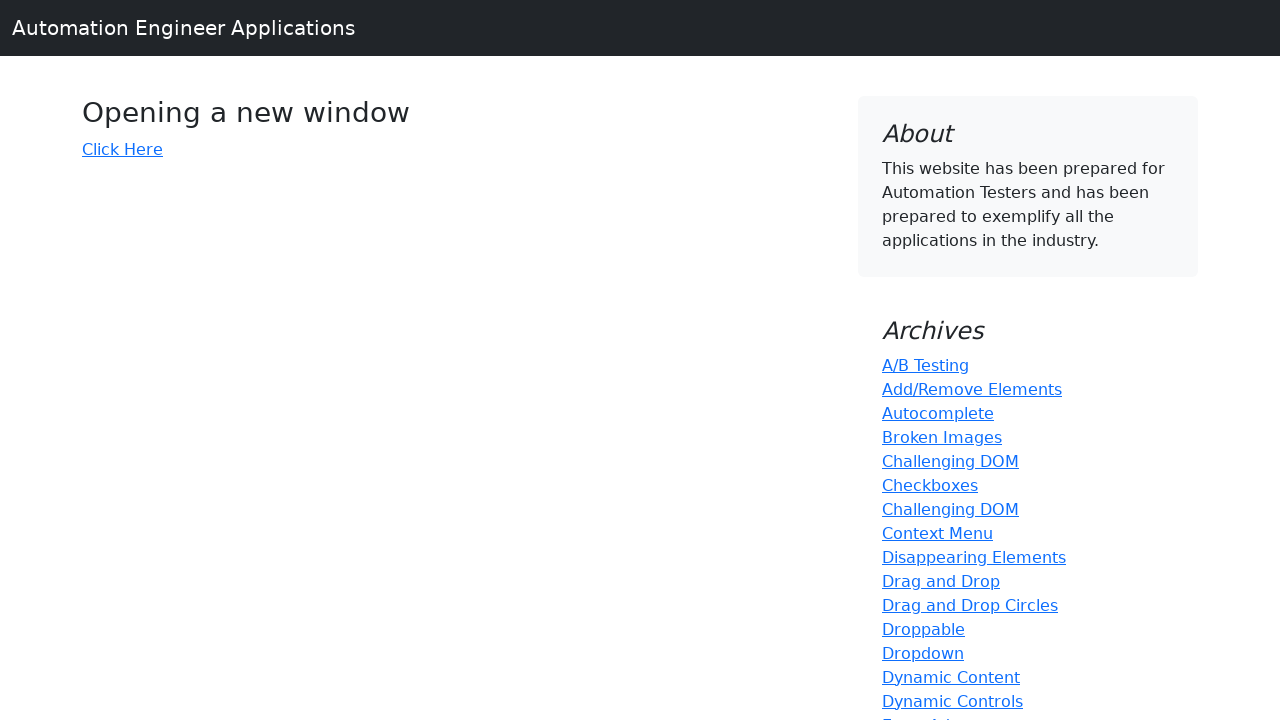

Navigated to multiple windows test page
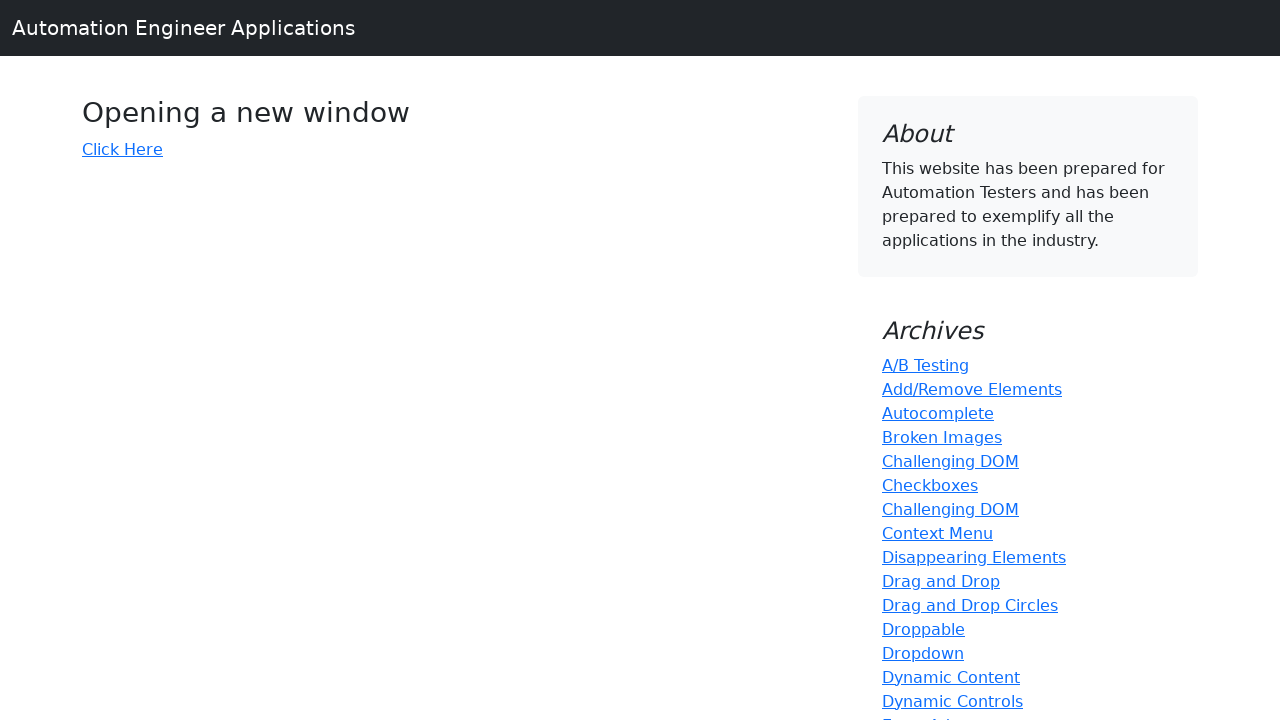

Verified main window title is 'Windows'
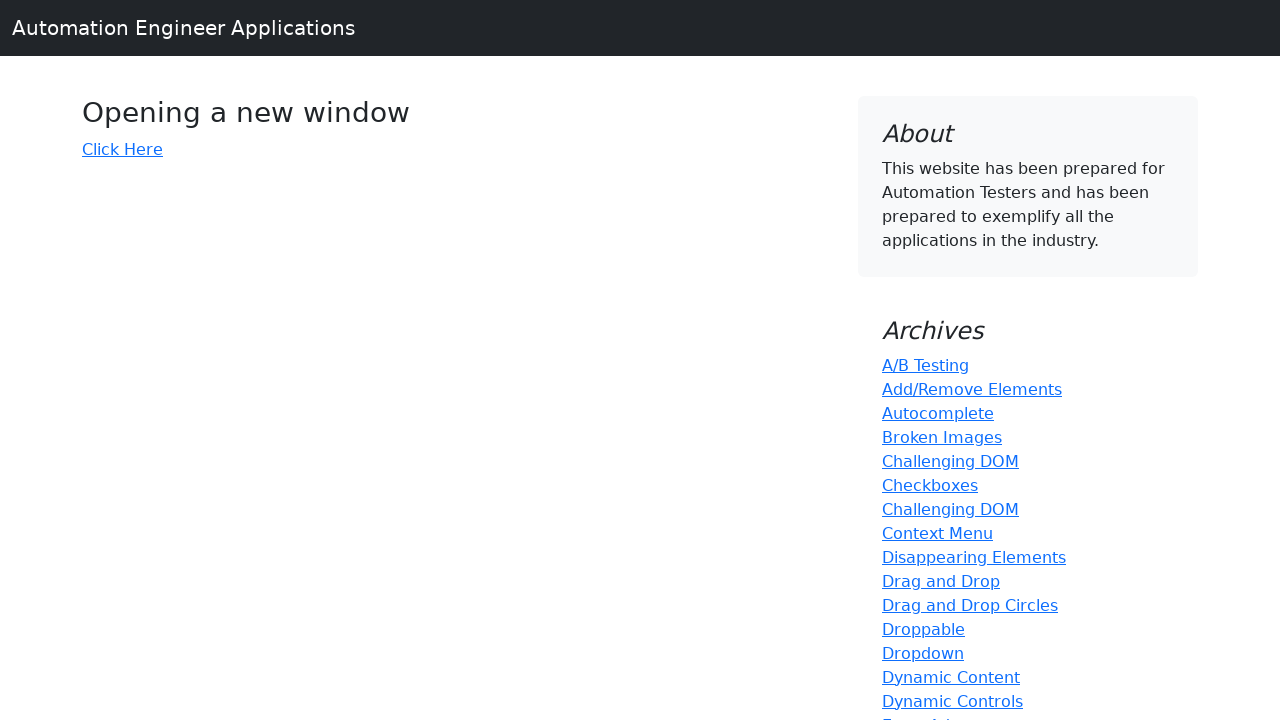

Clicked 'Click Here' link to open new window at (122, 149) on text='Click Here'
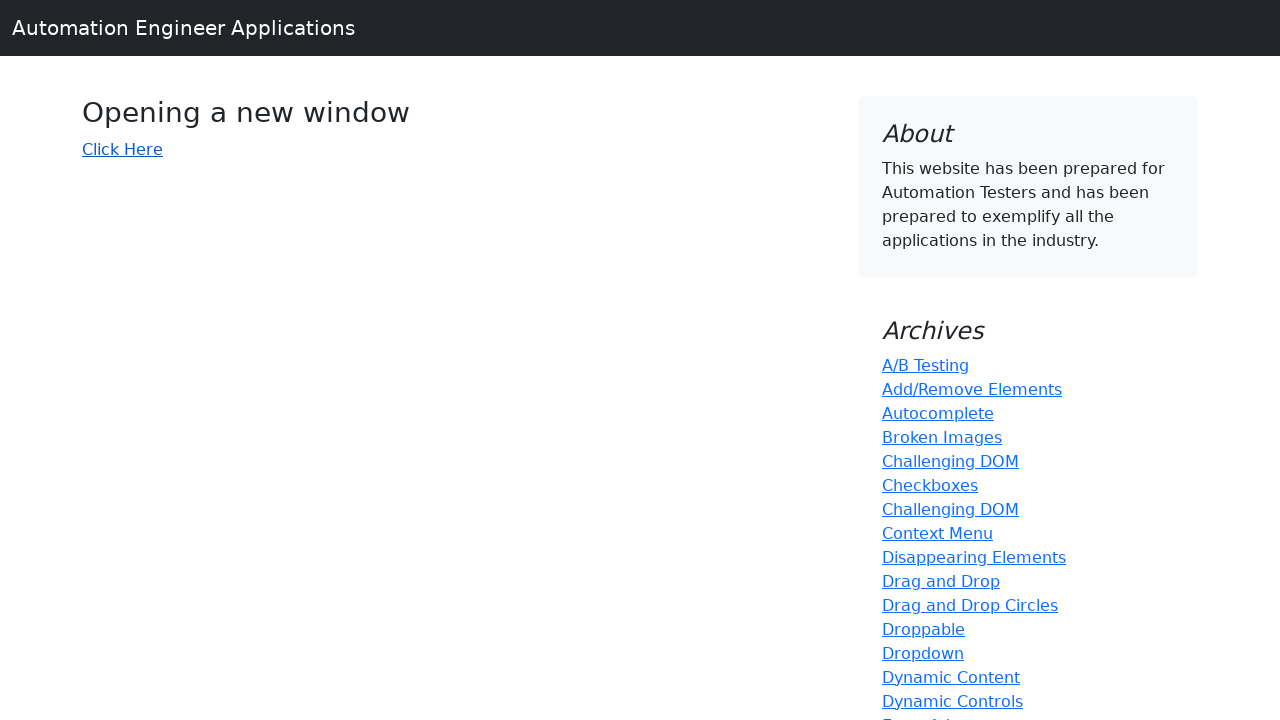

New window popup opened and captured
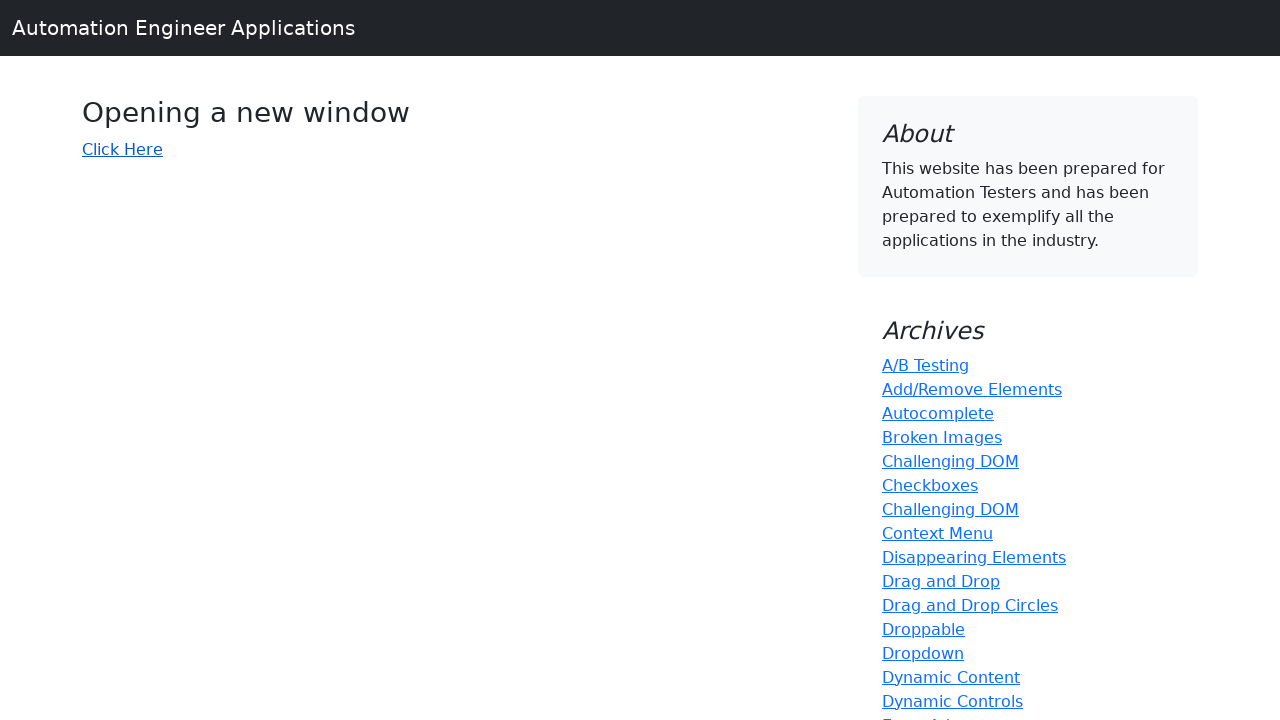

Verified new window title is 'New Window'
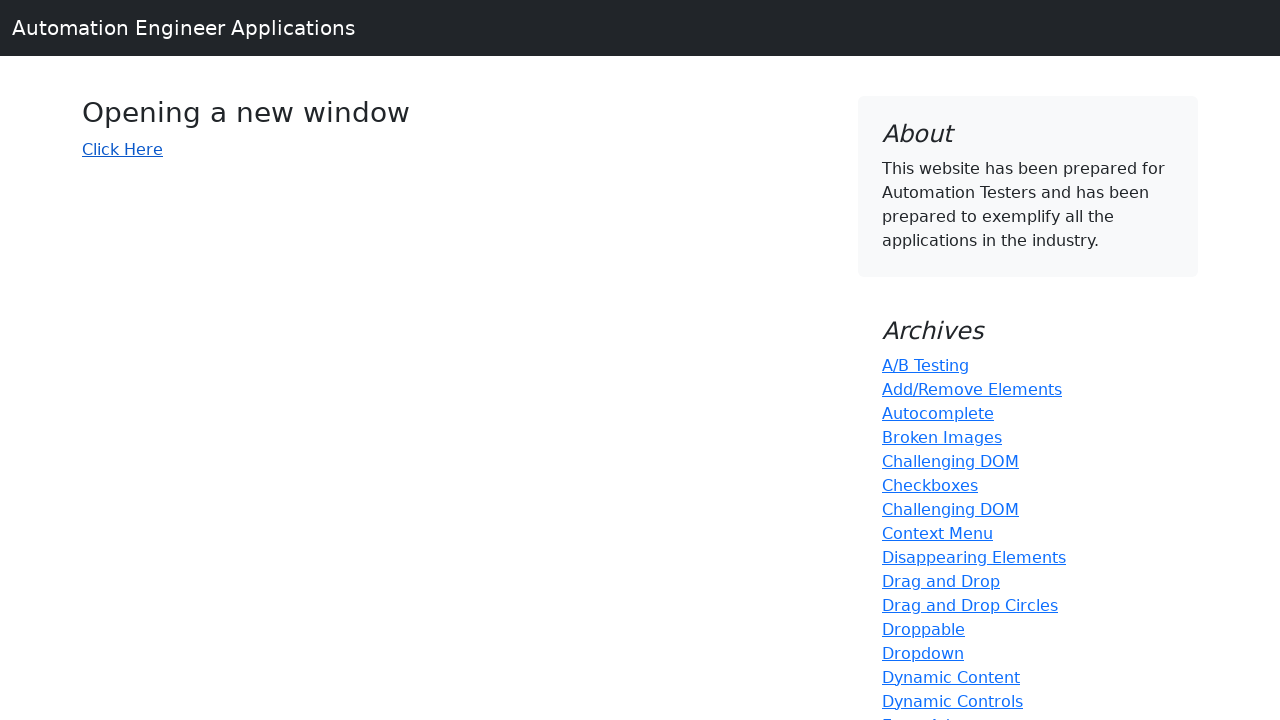

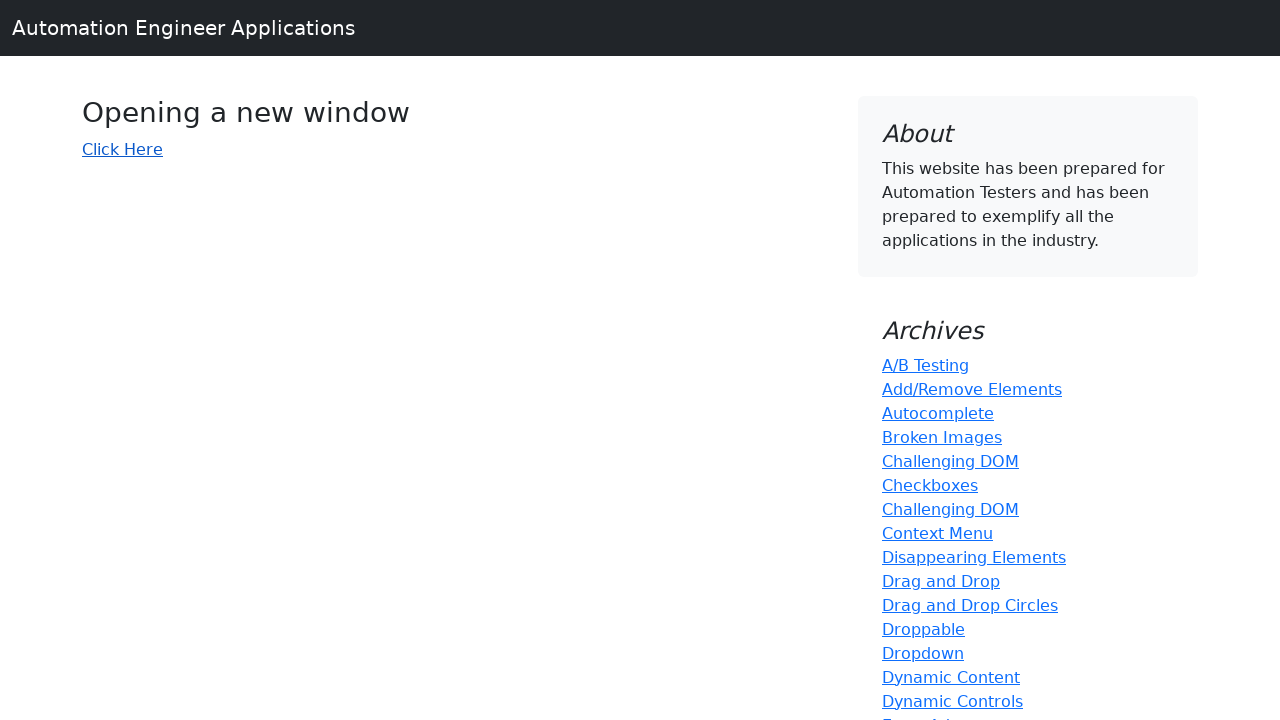